Tests flight booking form on SpiceJet practice page by filling auto-suggest fields, selecting from/to locations, choosing dates from calendar, adjusting passenger count, and selecting currency

Starting URL: https://rahulshettyacademy.com/dropdownsPractise/

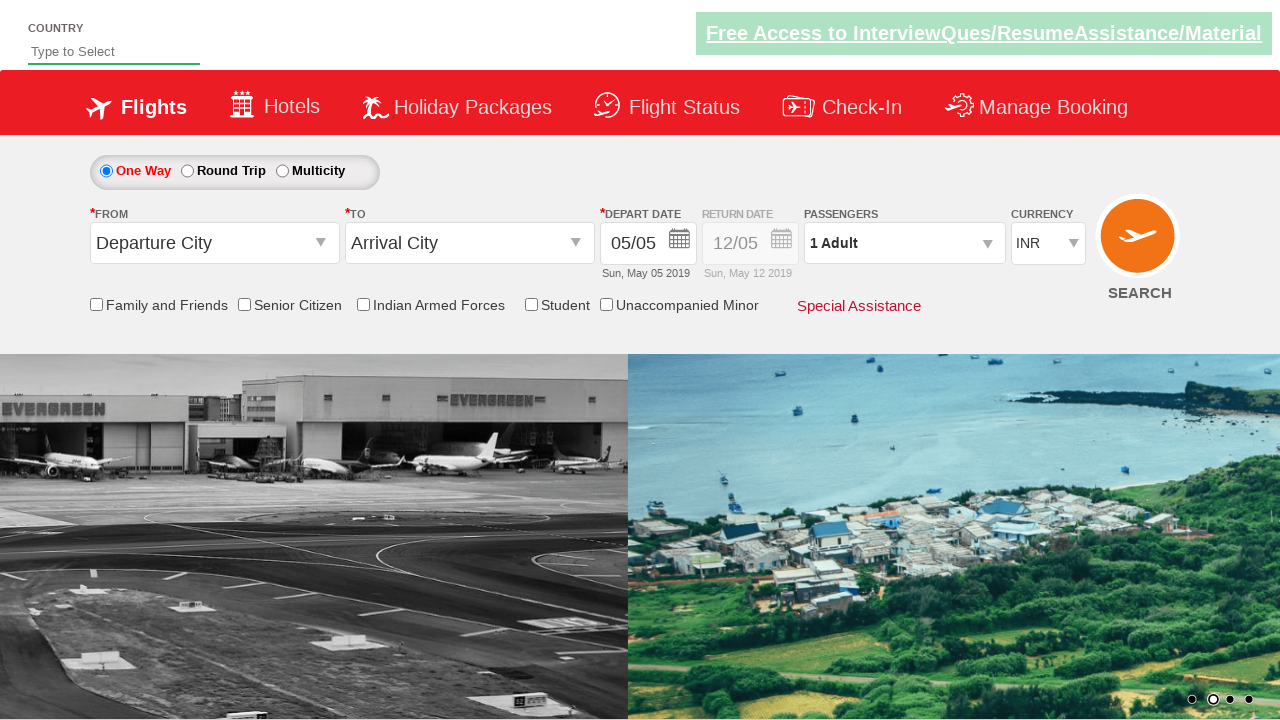

Filled auto-suggest field with 'ind' on #autosuggest
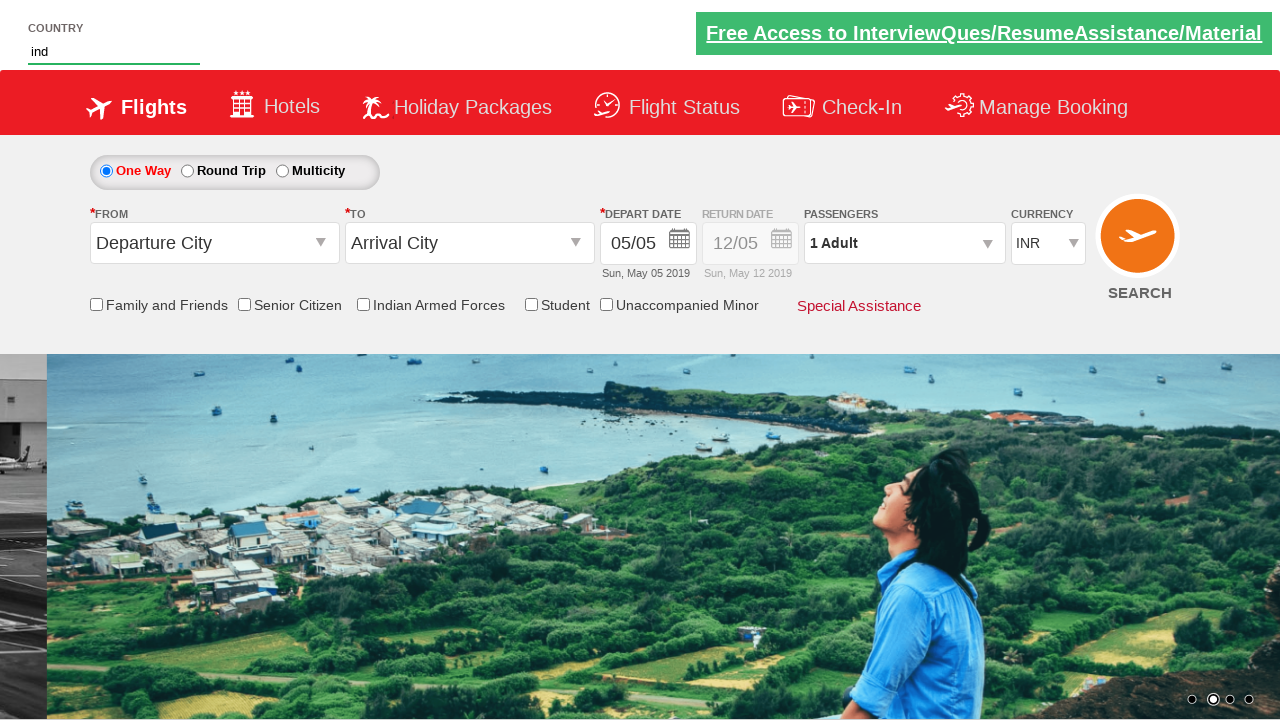

Waited 1000ms for auto-suggest suggestions to appear
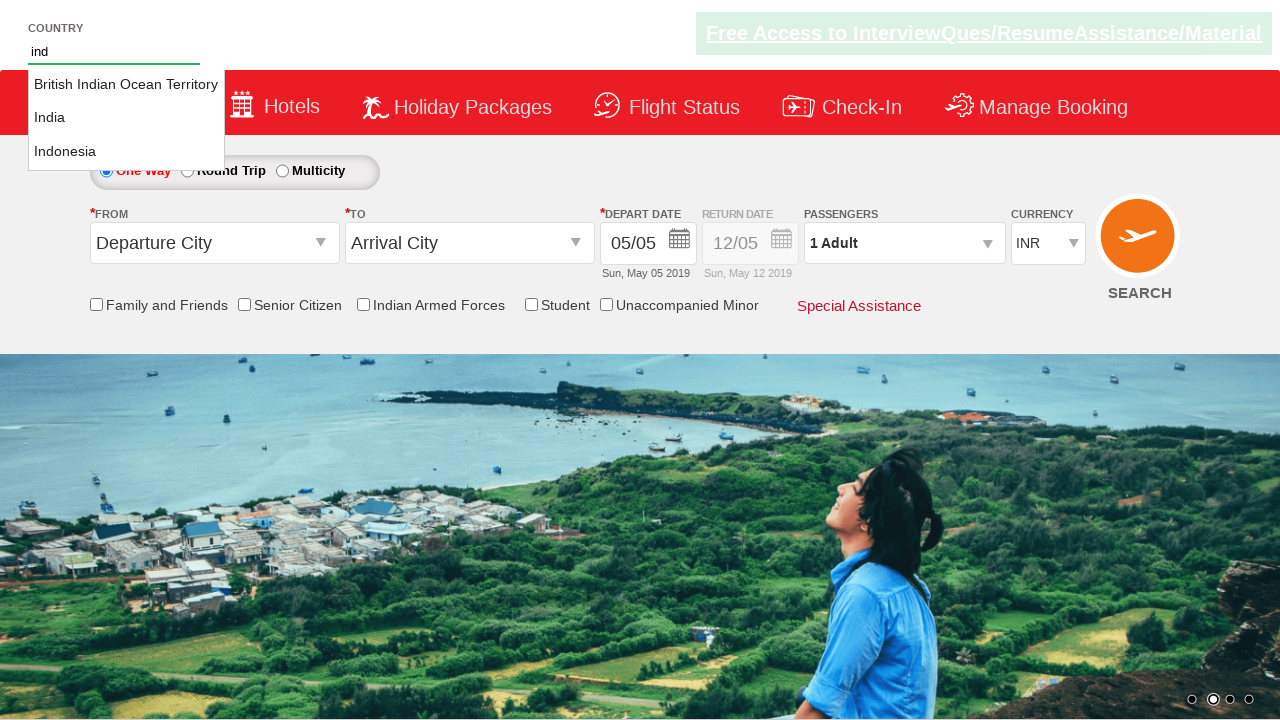

Selected 'India' from auto-suggest dropdown at (126, 118) on xpath=//a[text()='India']
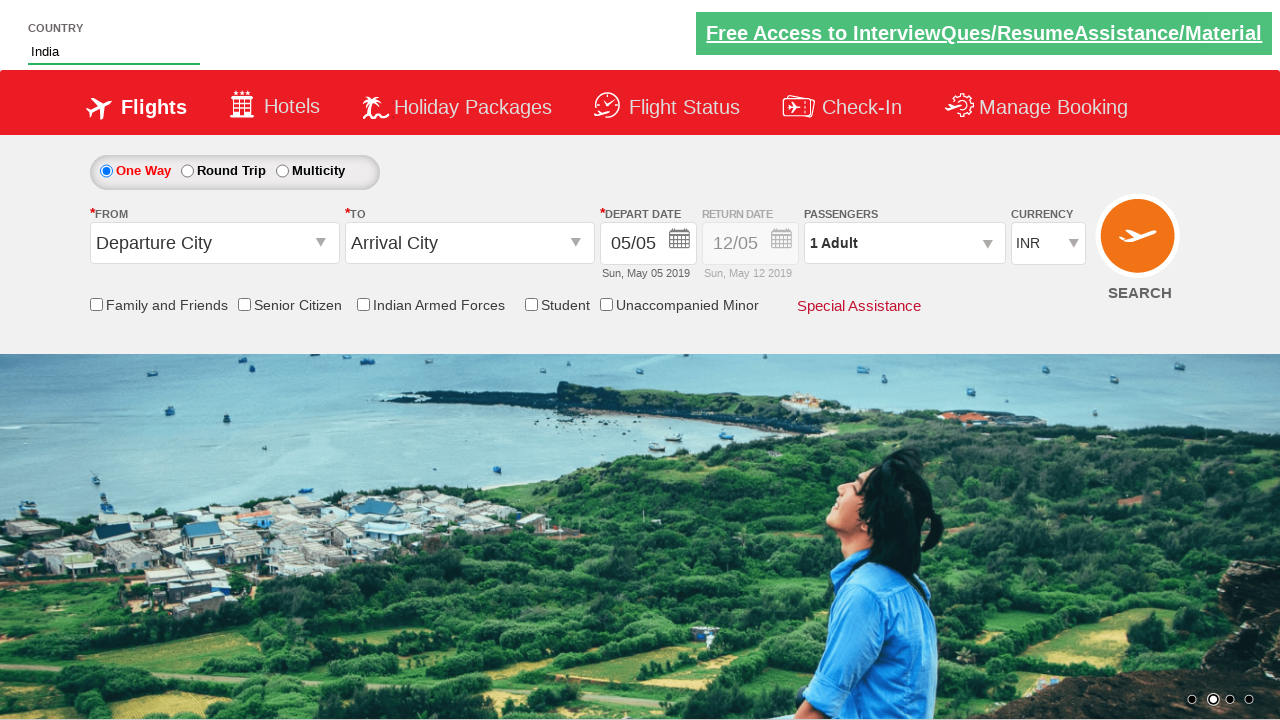

Clicked origin station dropdown at (214, 243) on #ctl00_mainContent_ddl_originStation1_CTXT
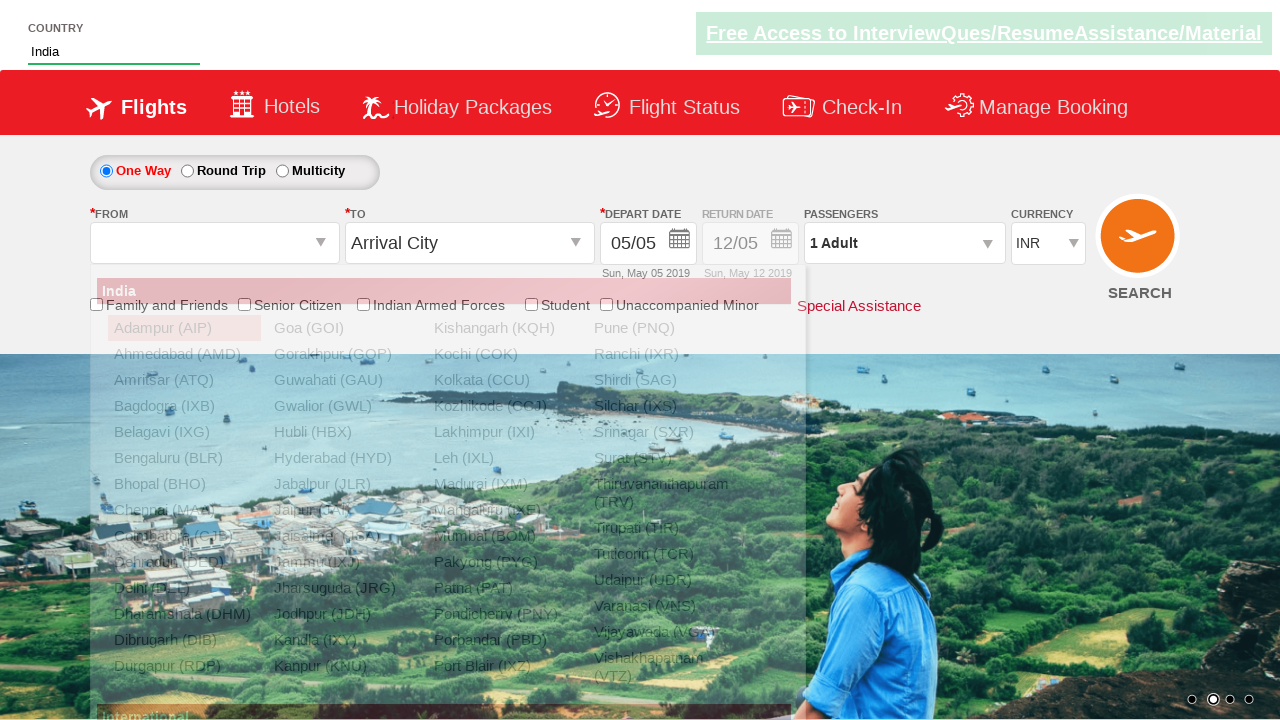

Selected 'AMD' (Ahmedabad) as departure location at (184, 354) on xpath=//a[@value='AMD']
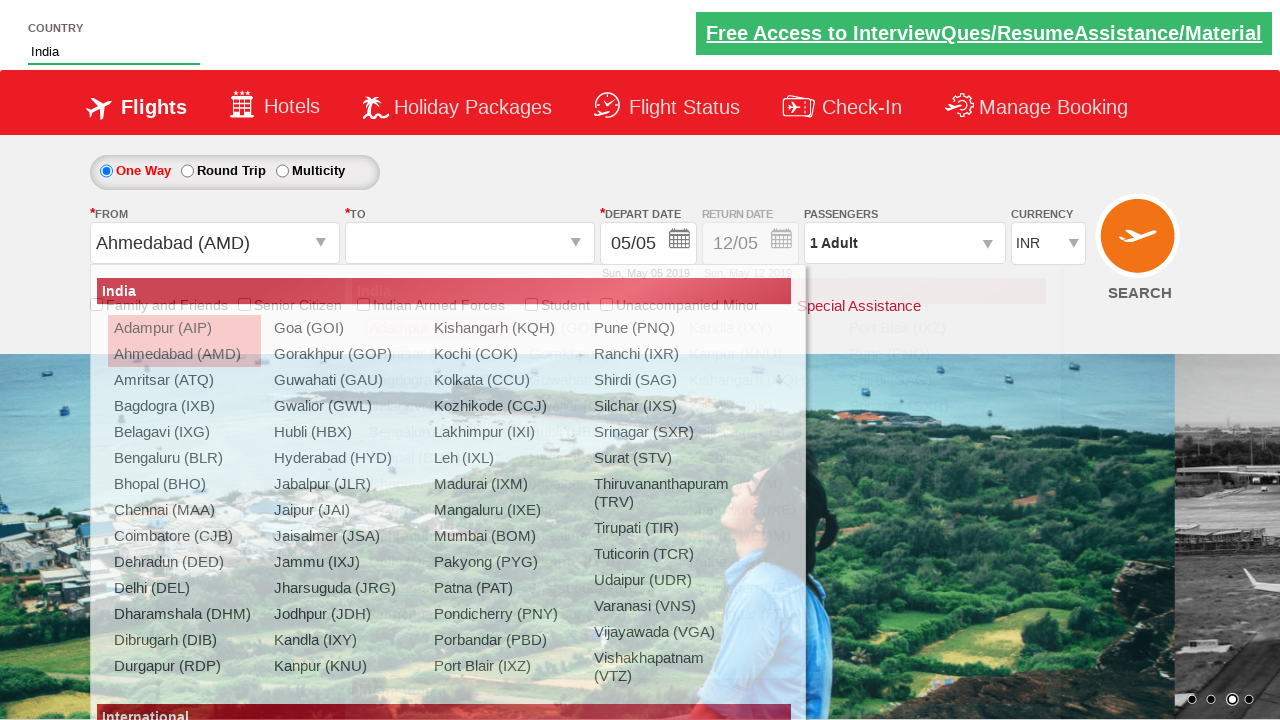

Waited 1000ms after selecting origin
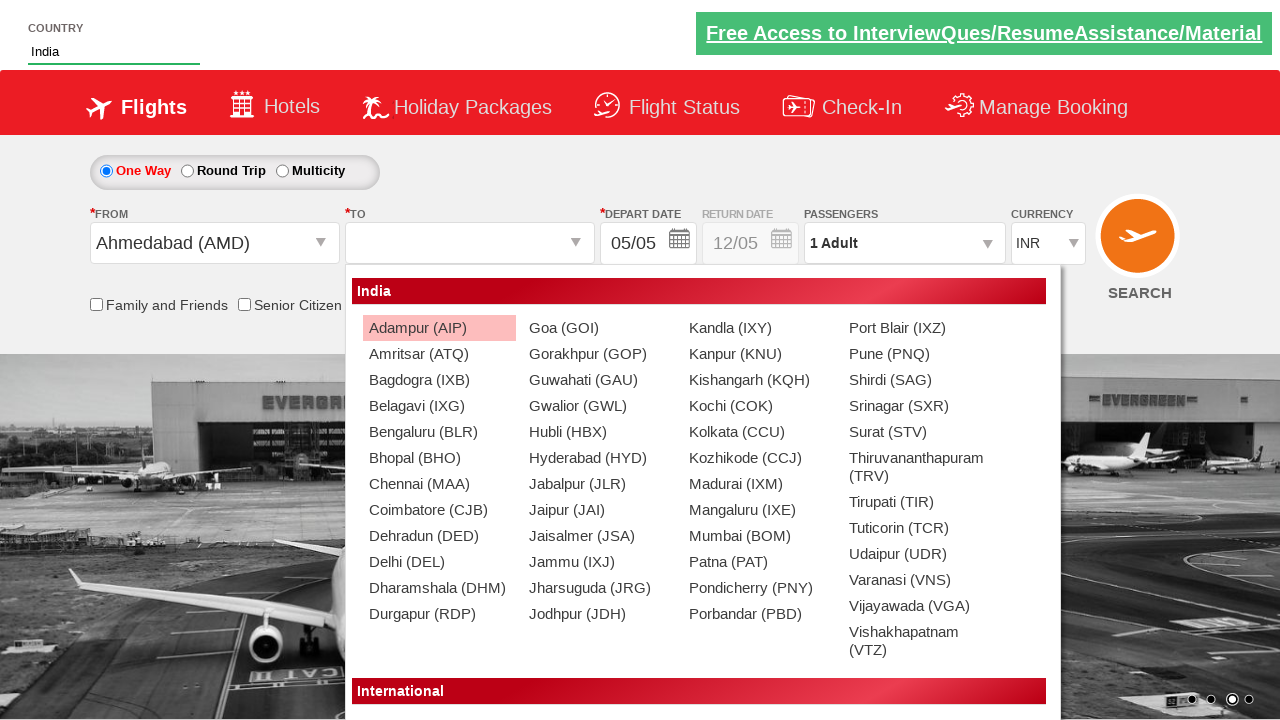

Selected 'BLR' (Bangalore) as destination location at (439, 432) on (//a[@value='BLR'])[2]
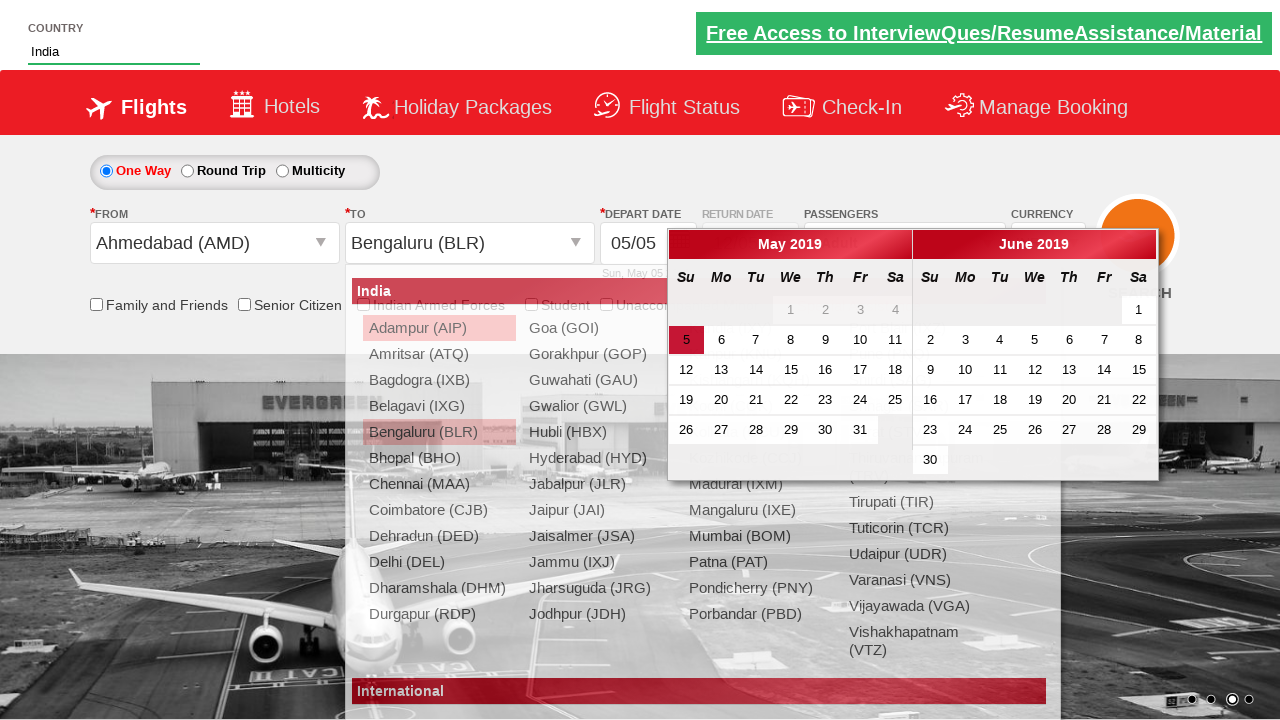

Retrieved current month text: 'May'
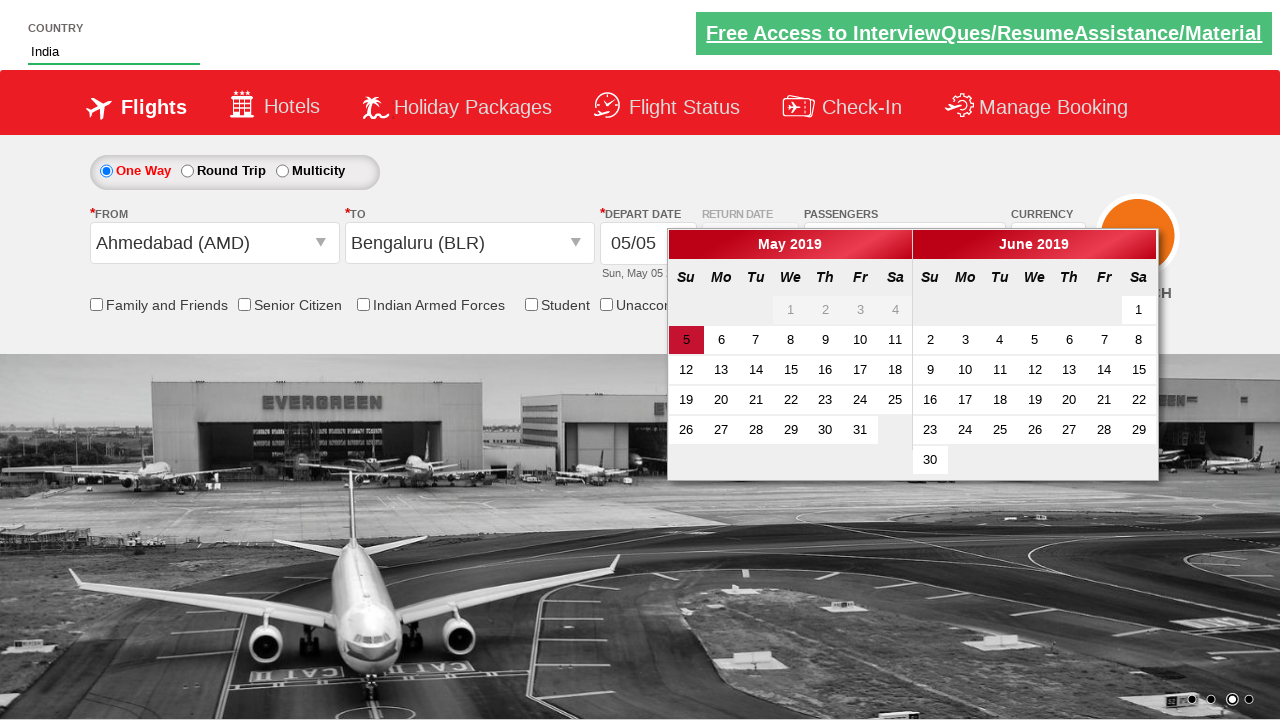

Navigated to next month in calendar at (1141, 245) on xpath=//*[@id='ui-datepicker-div']/div[2]/div/a/span
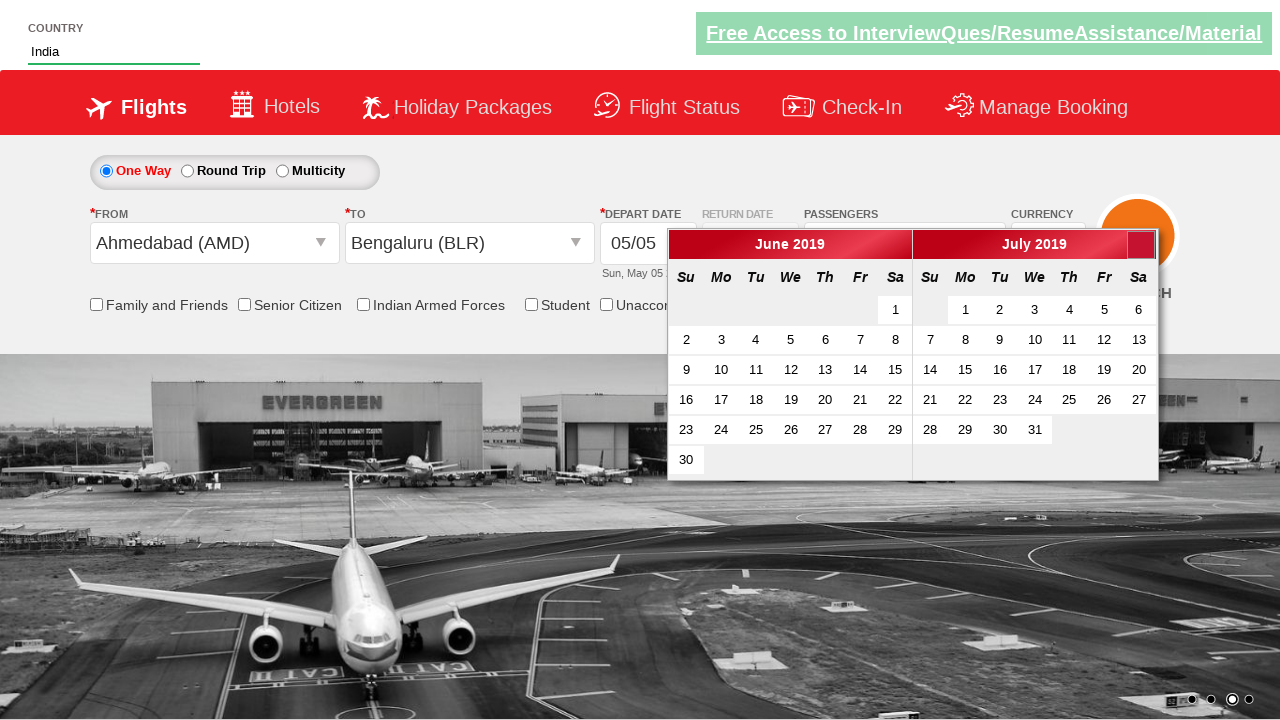

Retrieved current month text: 'June'
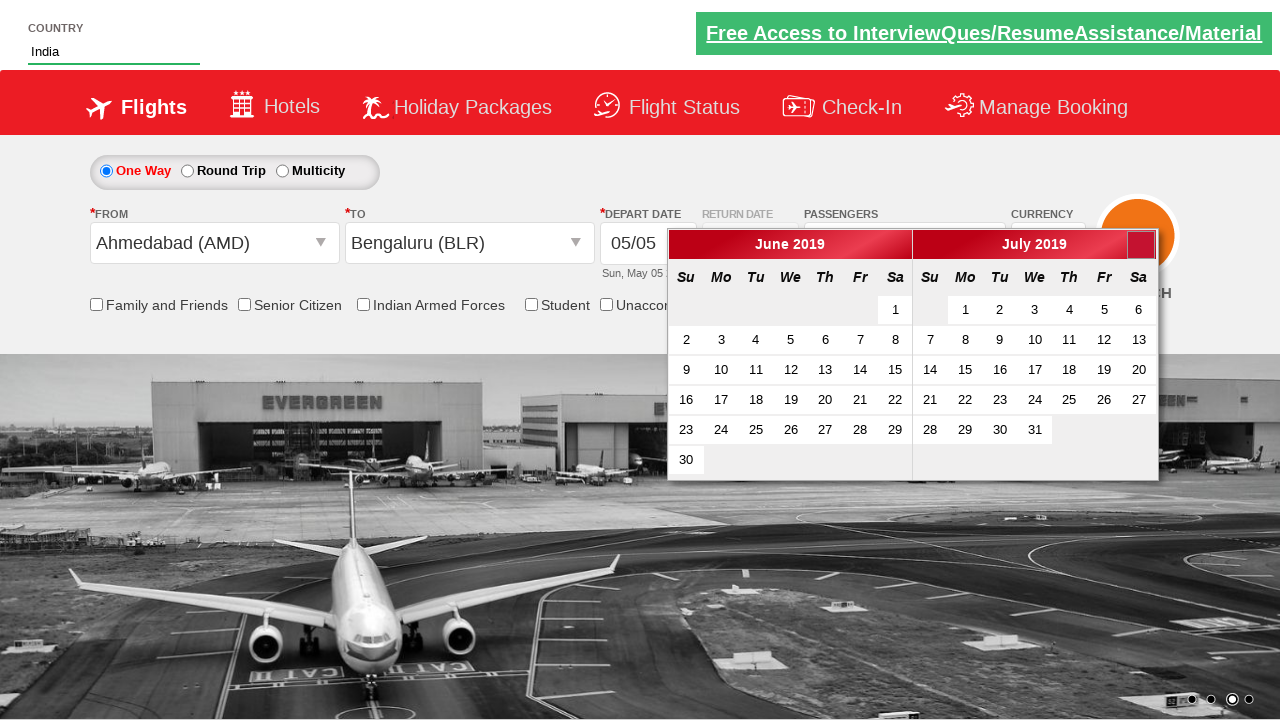

Navigated to next month in calendar at (1141, 245) on xpath=//*[@id='ui-datepicker-div']/div[2]/div/a/span
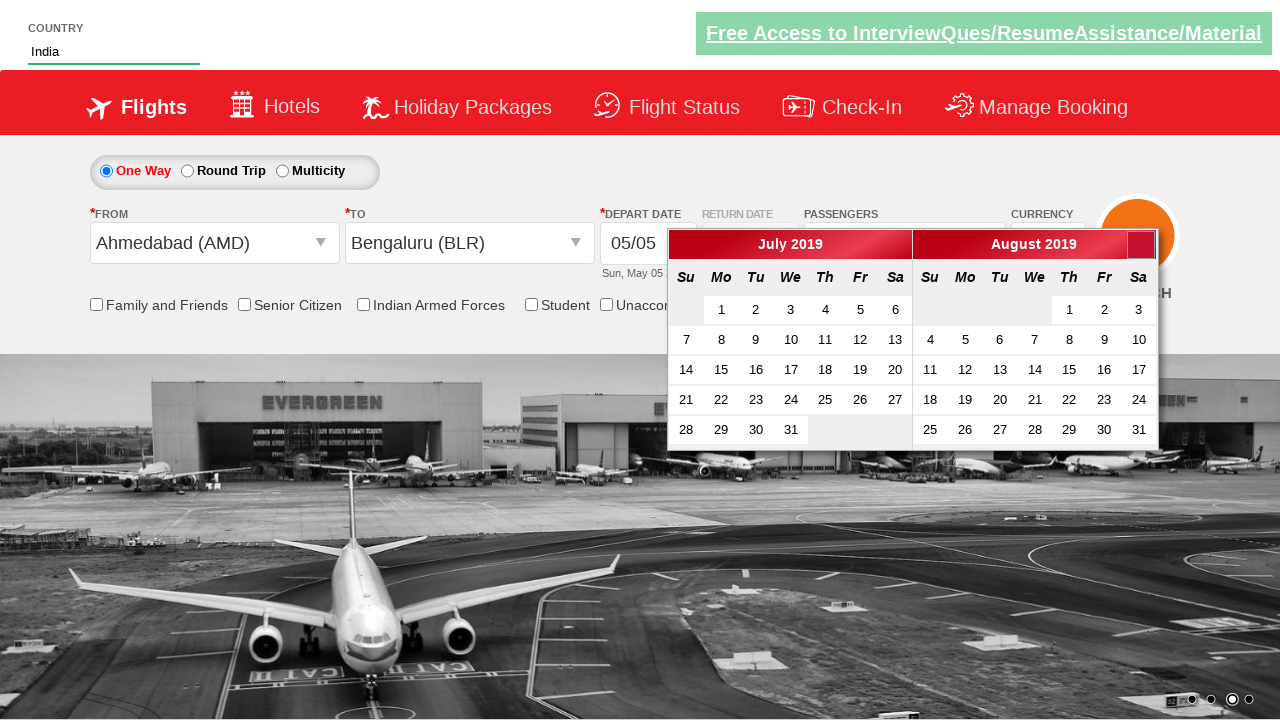

Retrieved current month text: 'July'
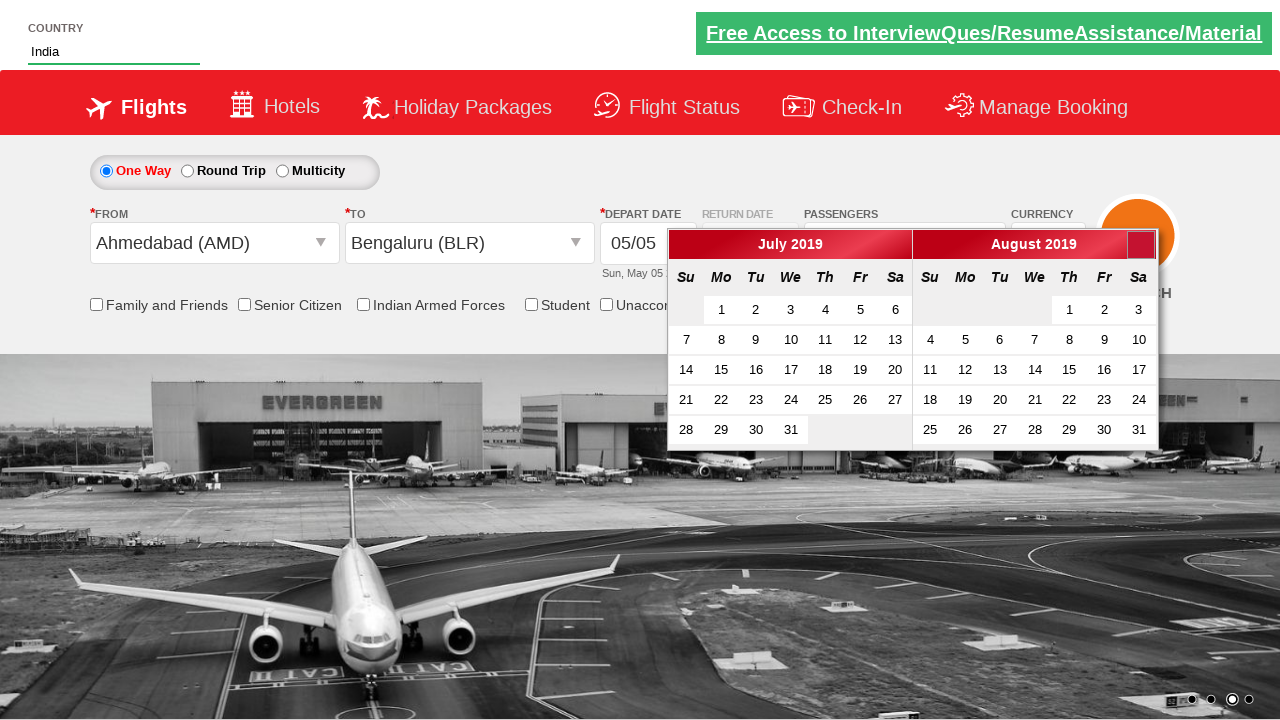

Navigated to next month in calendar at (1141, 245) on xpath=//*[@id='ui-datepicker-div']/div[2]/div/a/span
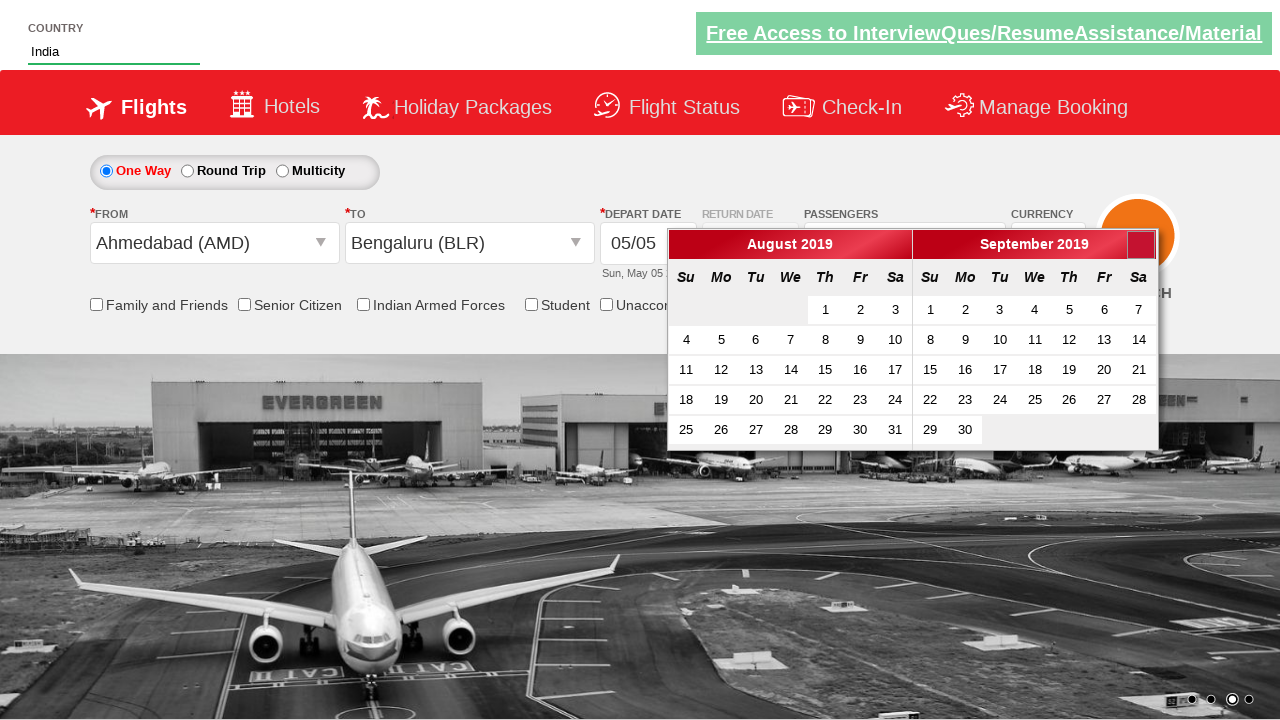

Retrieved current month text: 'August'
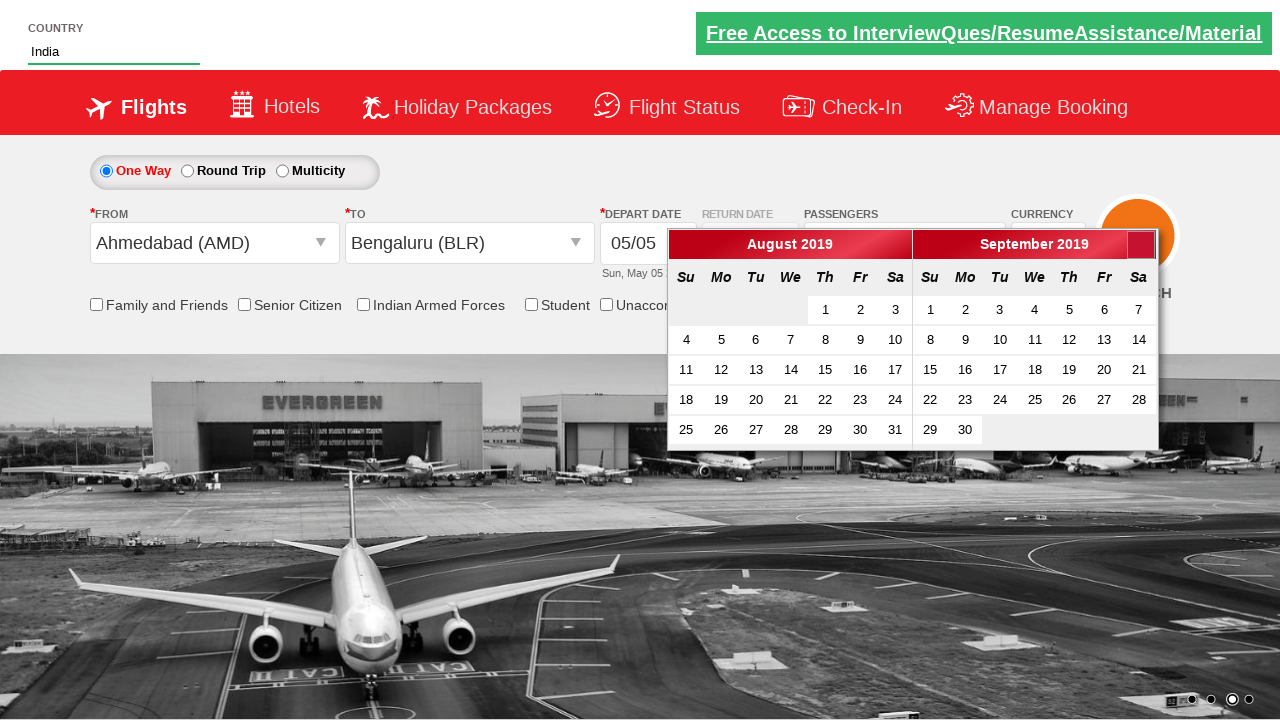

Navigated to next month in calendar at (1141, 245) on xpath=//*[@id='ui-datepicker-div']/div[2]/div/a/span
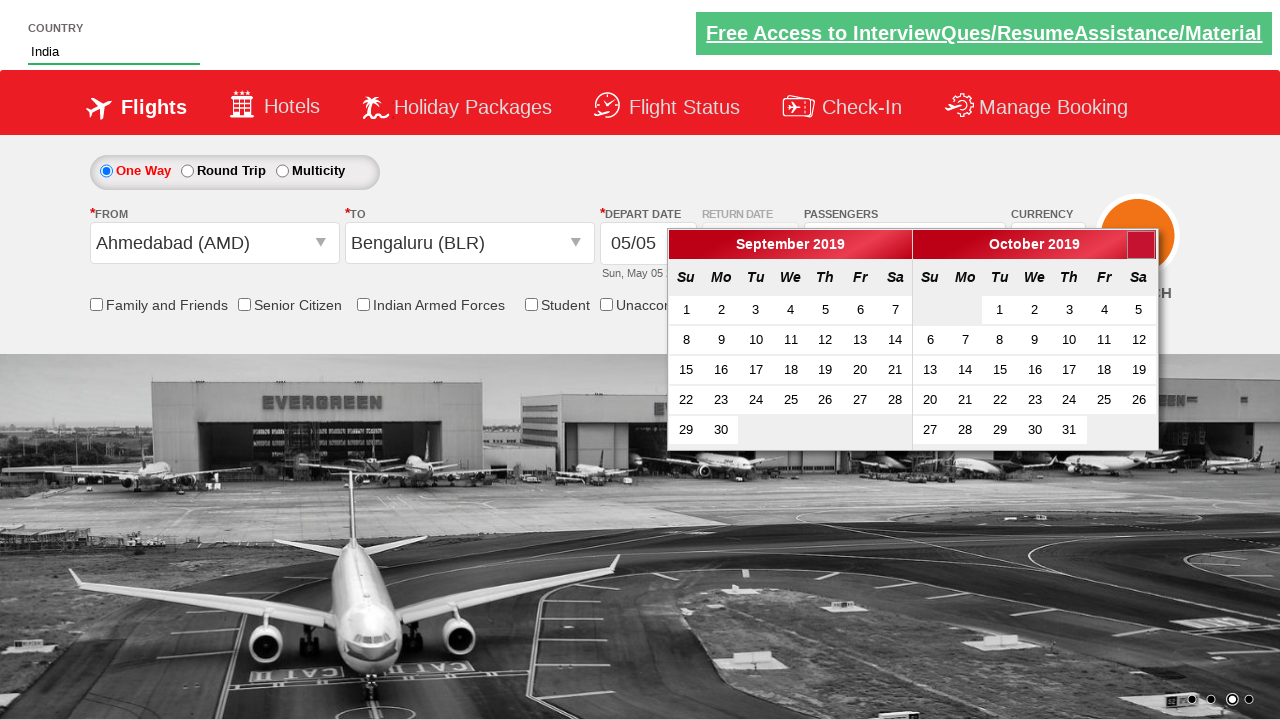

Retrieved current month text: 'September'
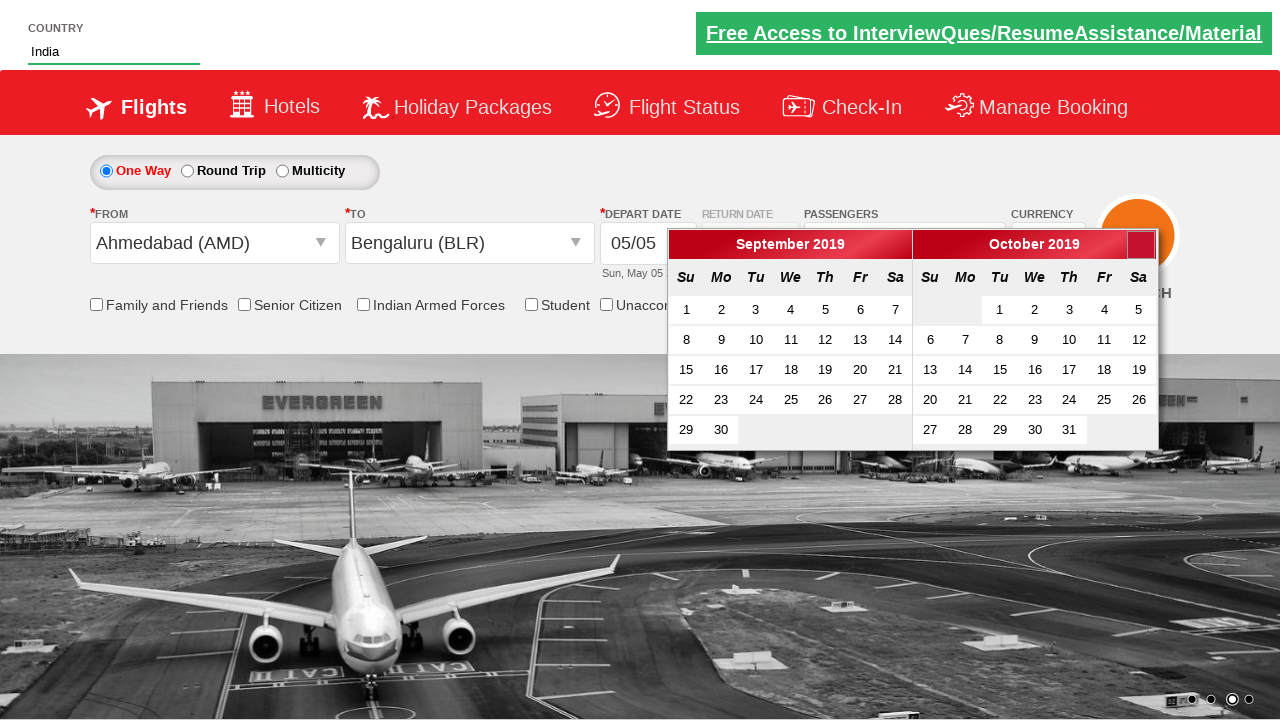

Navigated to next month in calendar at (1141, 245) on xpath=//*[@id='ui-datepicker-div']/div[2]/div/a/span
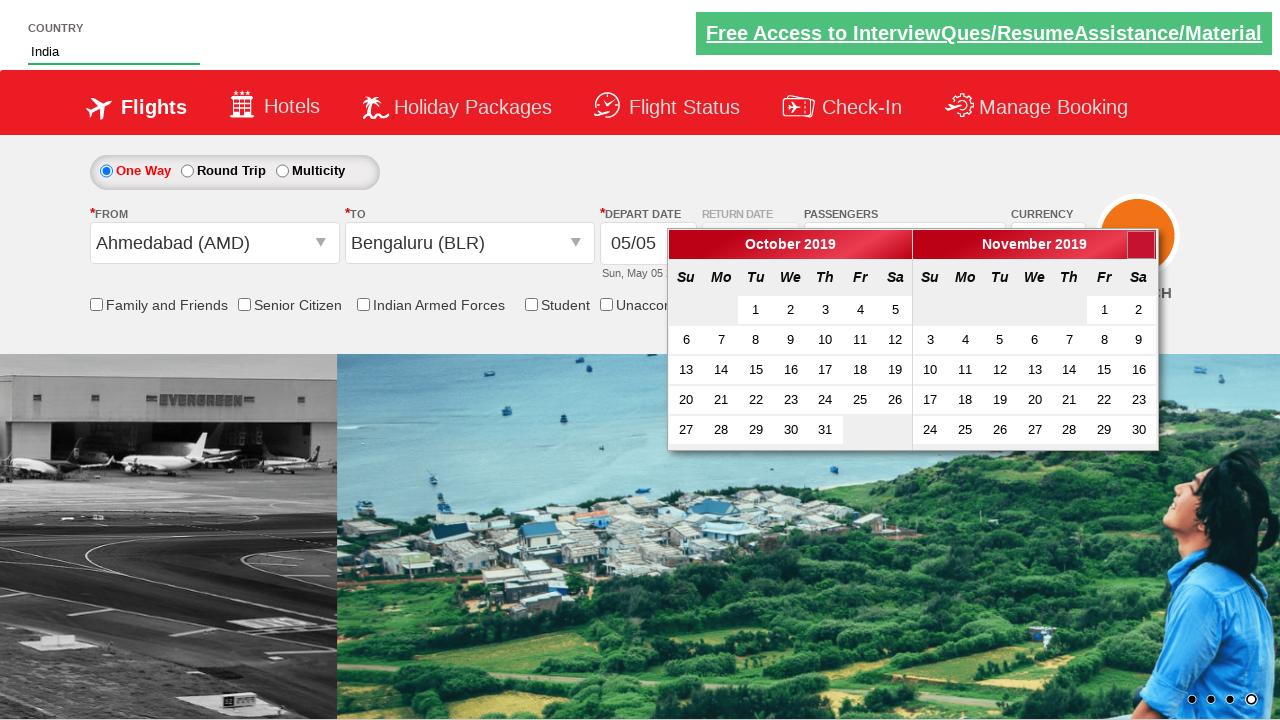

Retrieved current month text: 'October'
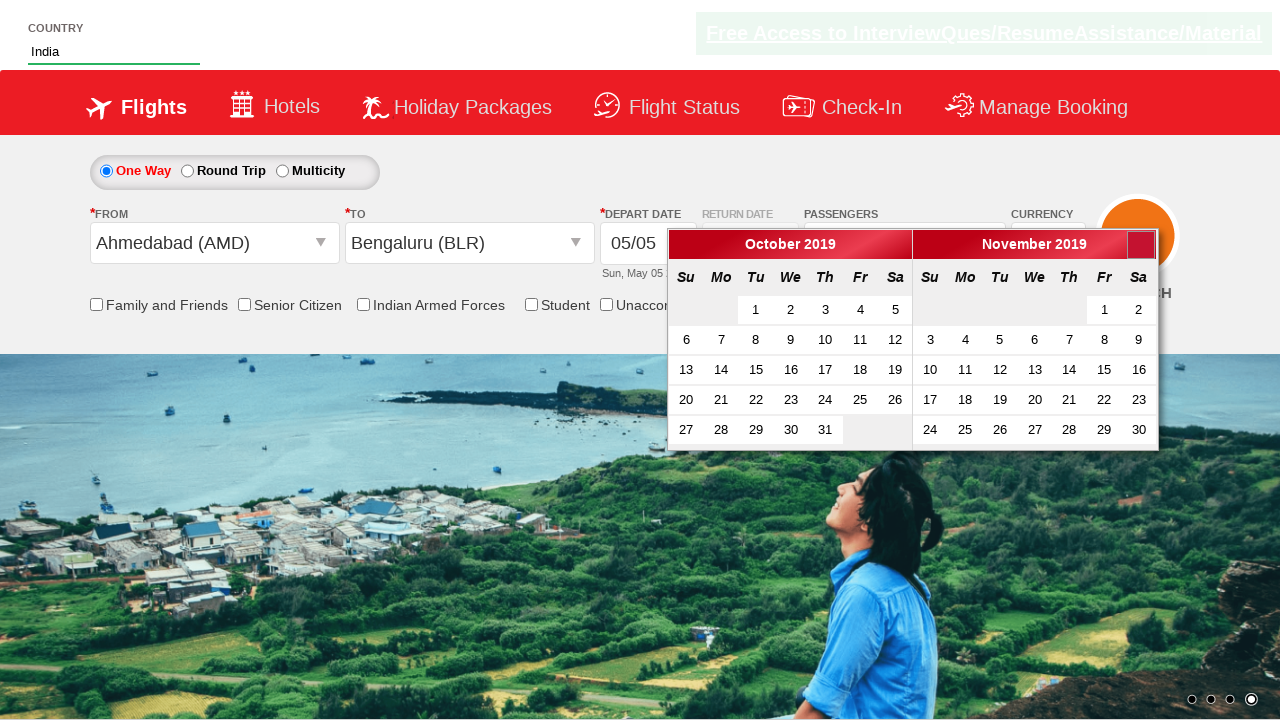

Navigated to next month in calendar at (1141, 245) on xpath=//*[@id='ui-datepicker-div']/div[2]/div/a/span
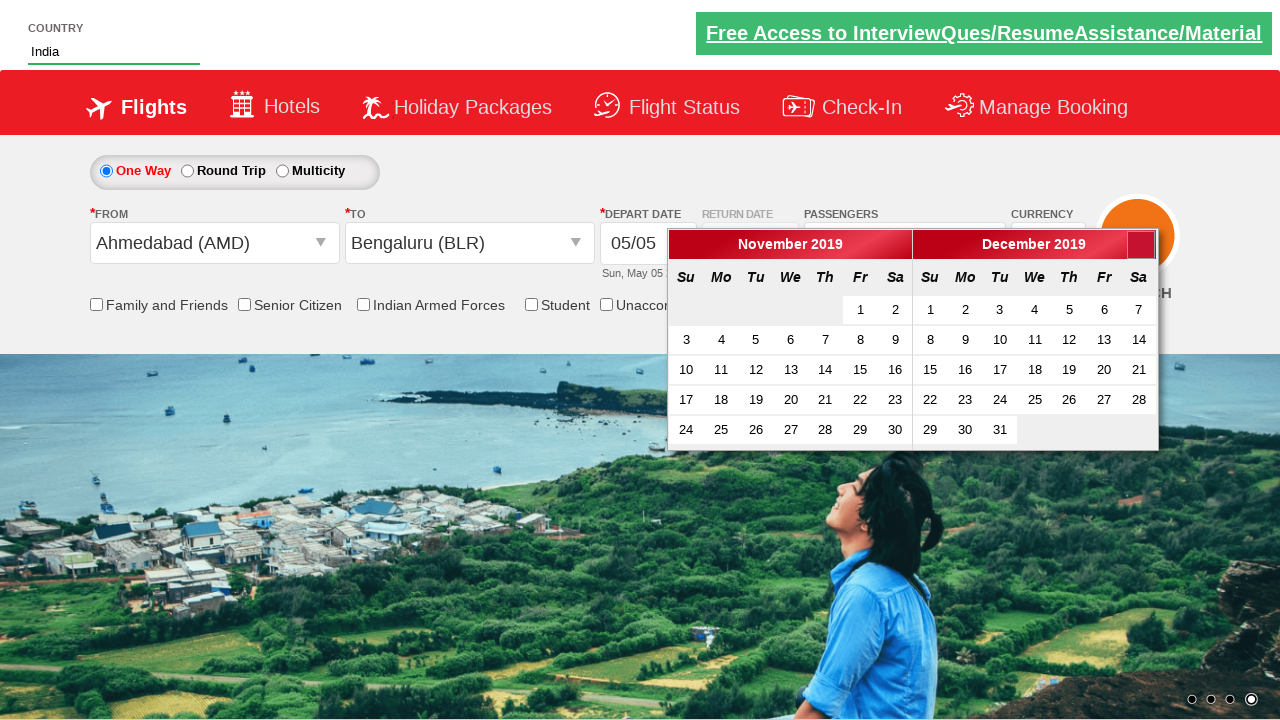

Retrieved current month text: 'November'
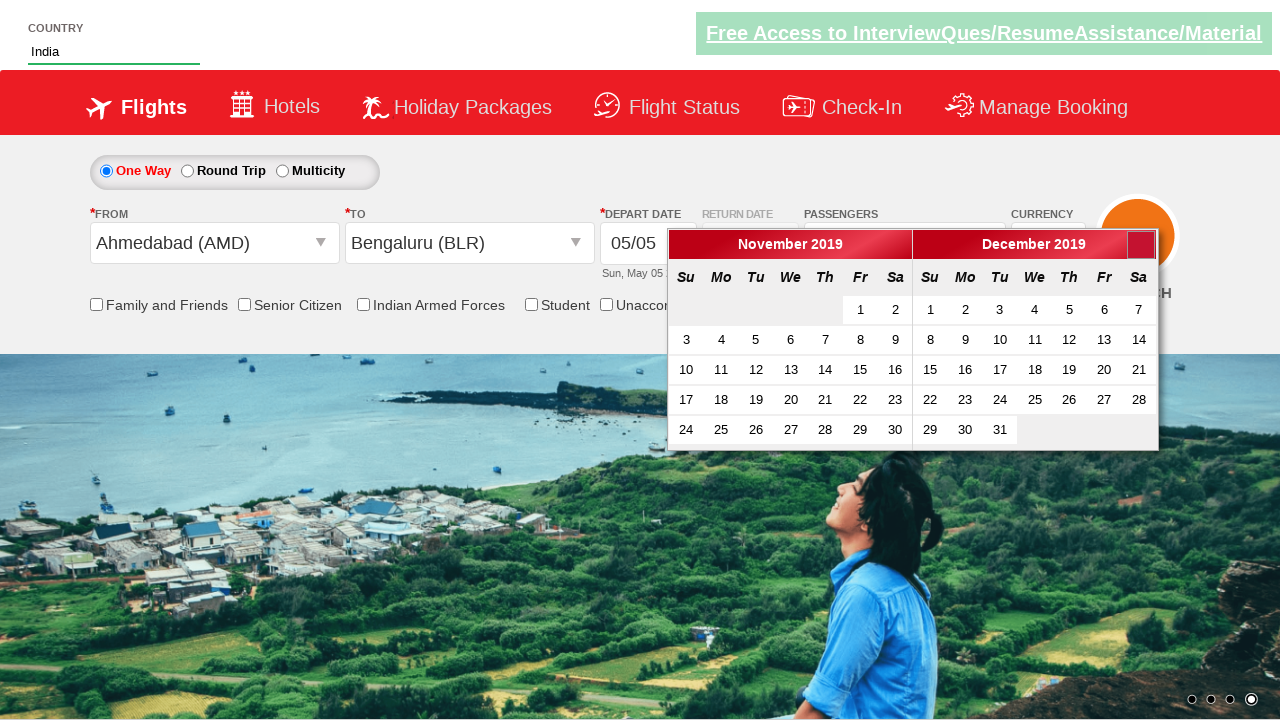

Navigated to next month in calendar at (1141, 245) on xpath=//*[@id='ui-datepicker-div']/div[2]/div/a/span
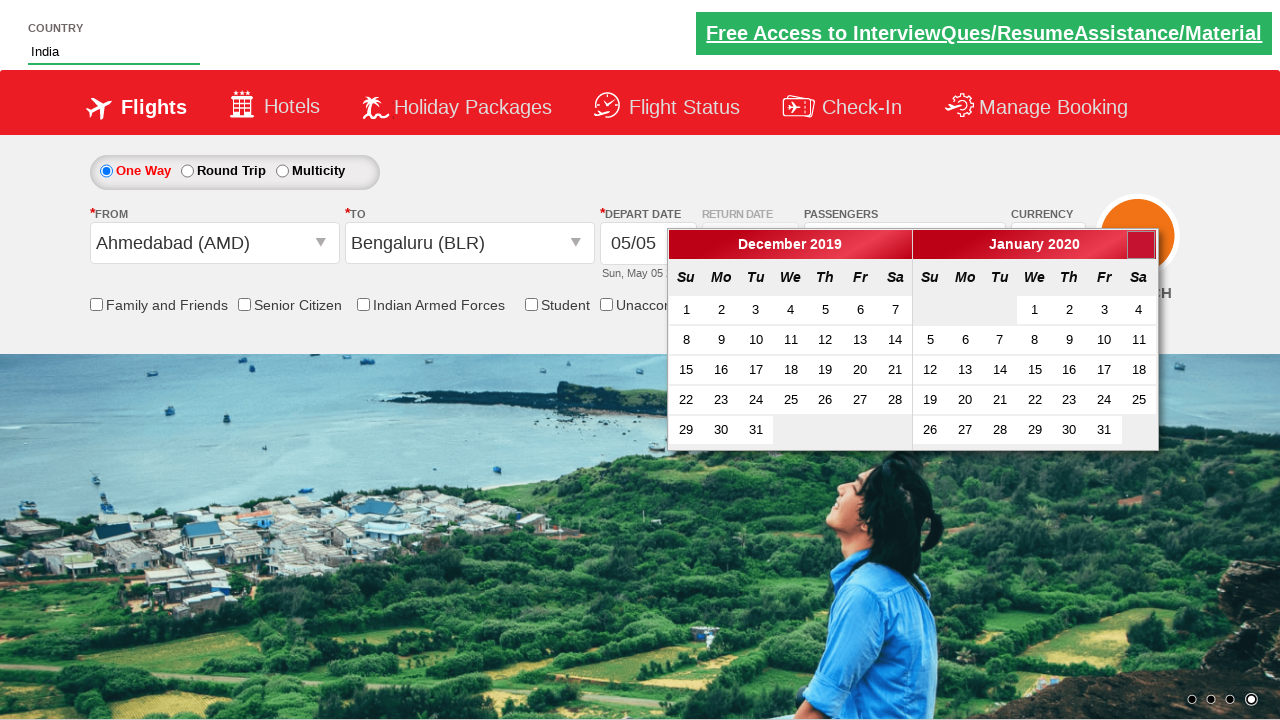

Retrieved current month text: 'December'
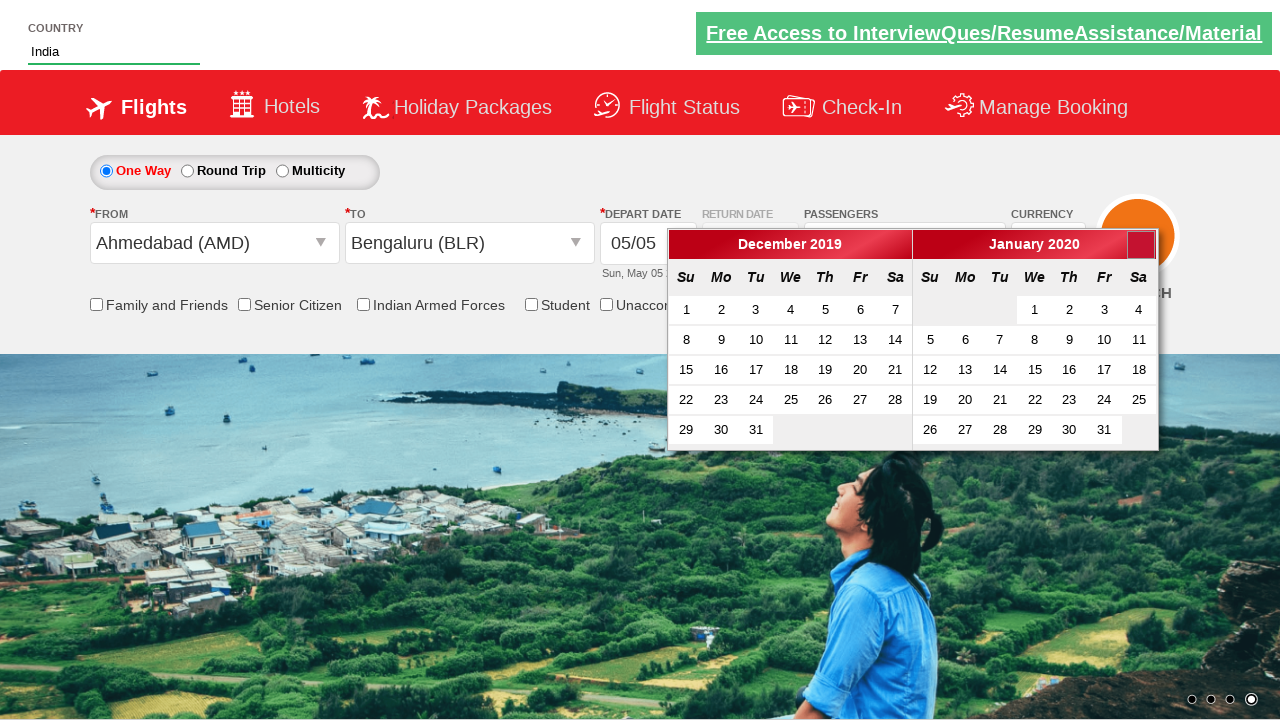

Navigated to next month in calendar at (1141, 245) on xpath=//*[@id='ui-datepicker-div']/div[2]/div/a/span
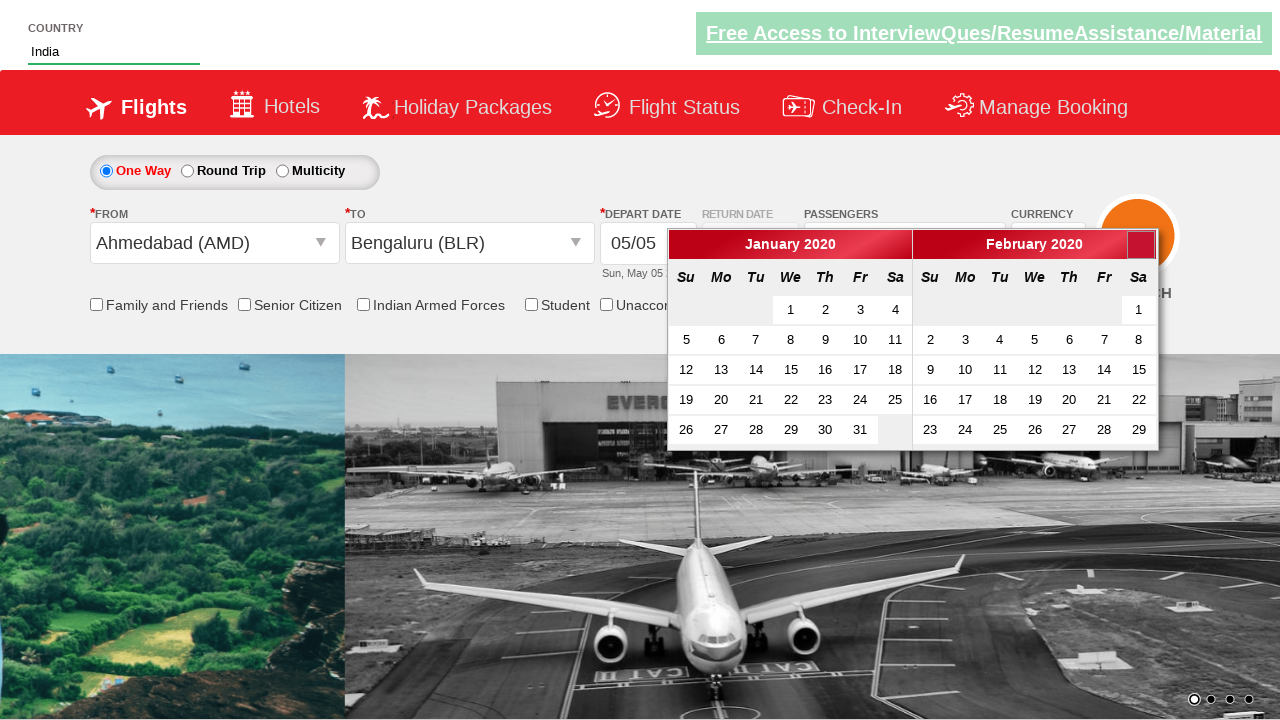

Retrieved current month text: 'January'
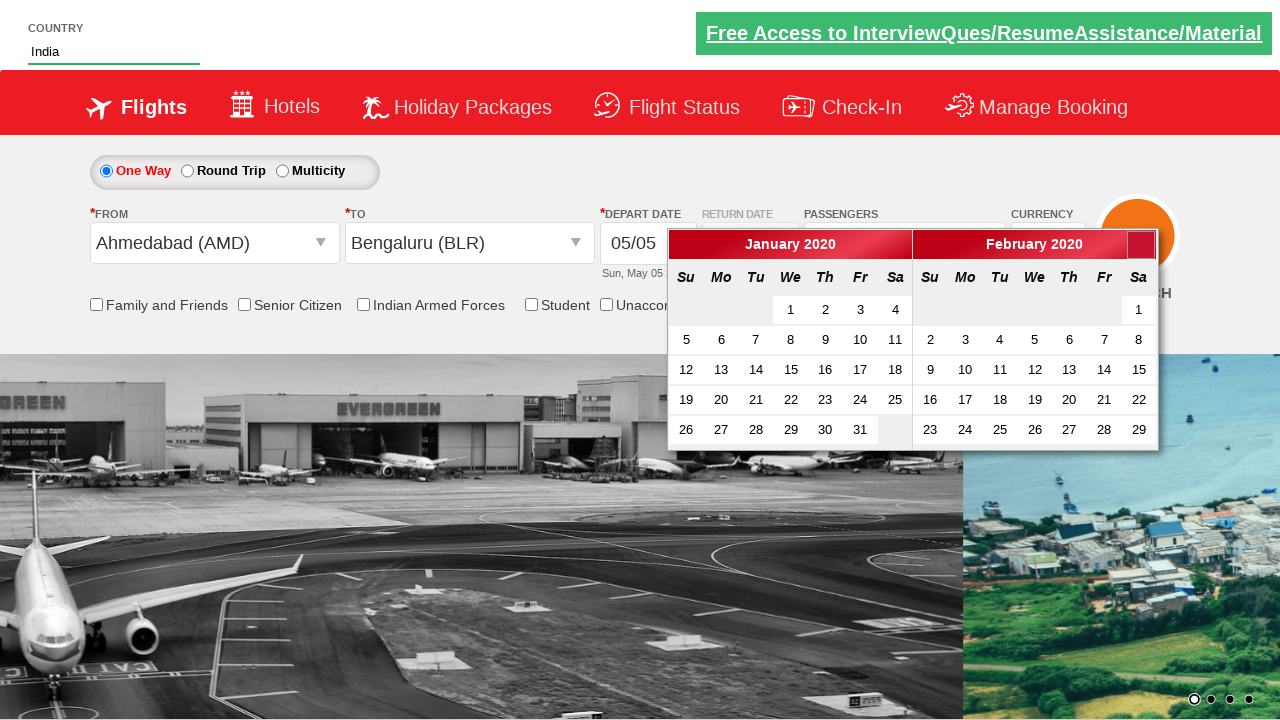

Navigated to next month in calendar at (1141, 245) on xpath=//*[@id='ui-datepicker-div']/div[2]/div/a/span
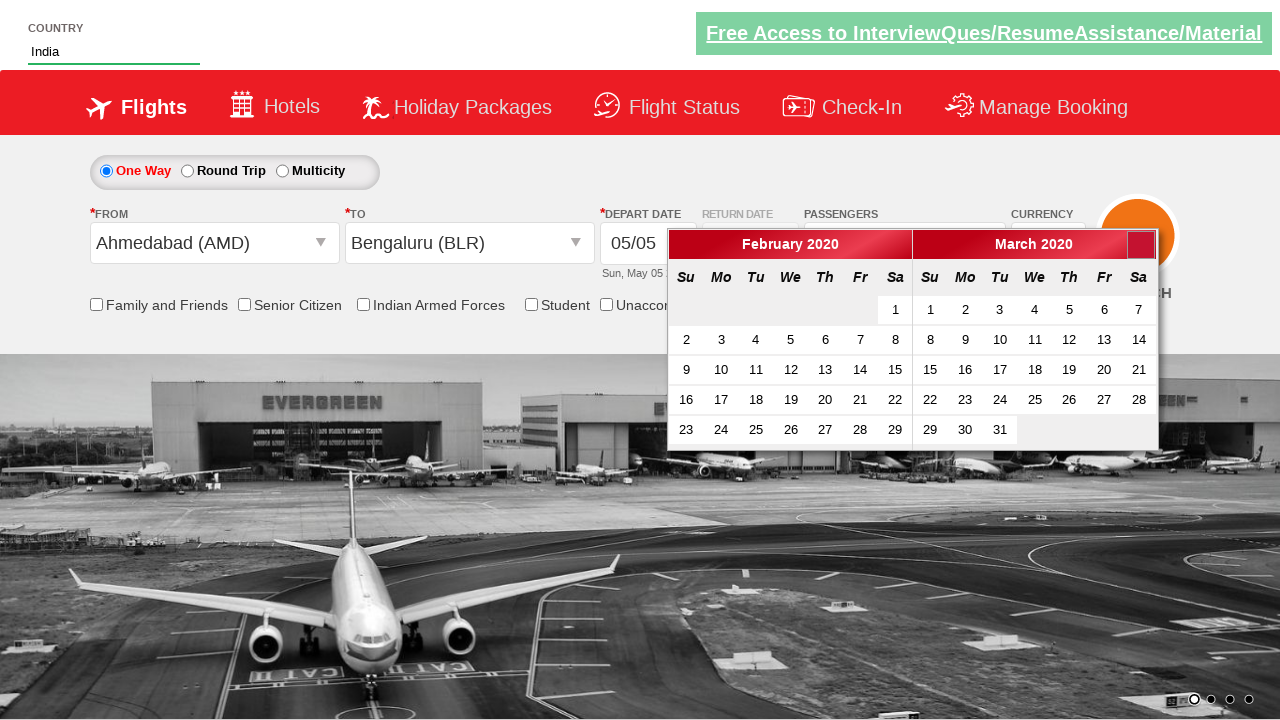

Retrieved current month text: 'February'
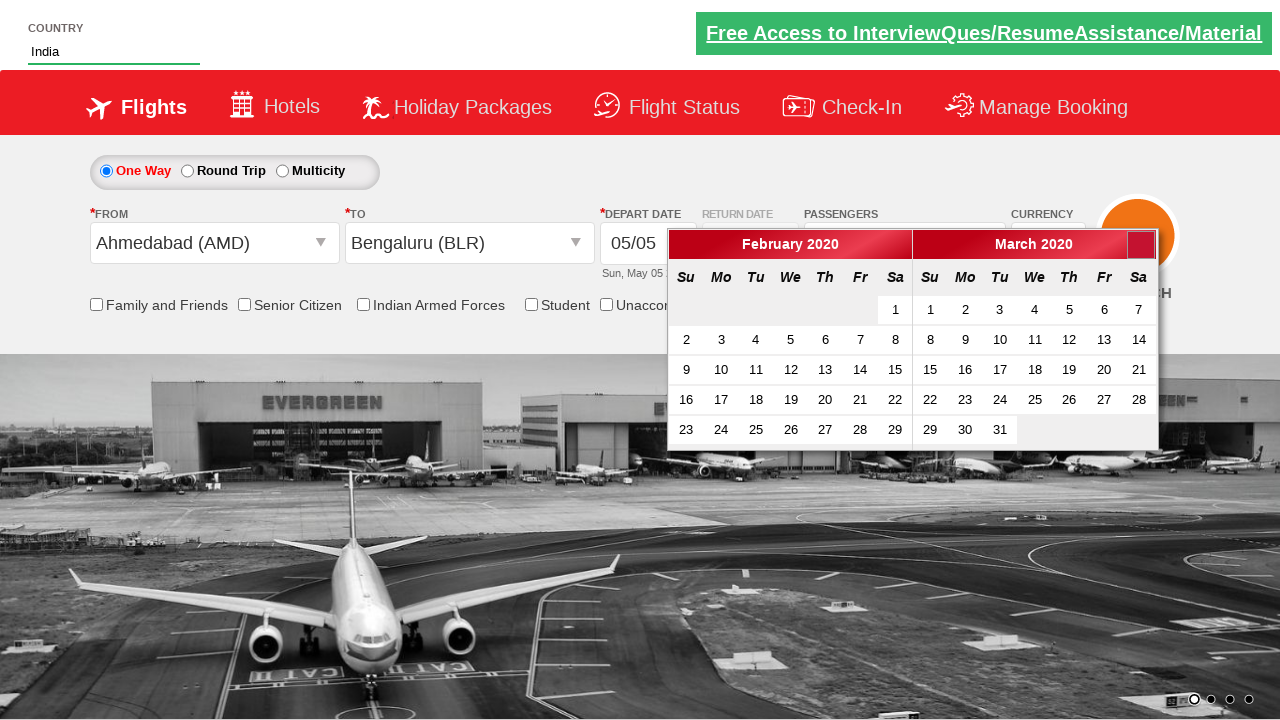

Selected February 28 from calendar at (860, 430) on (//td[@data-handler='selectDay']/a[text()='28'])[1]
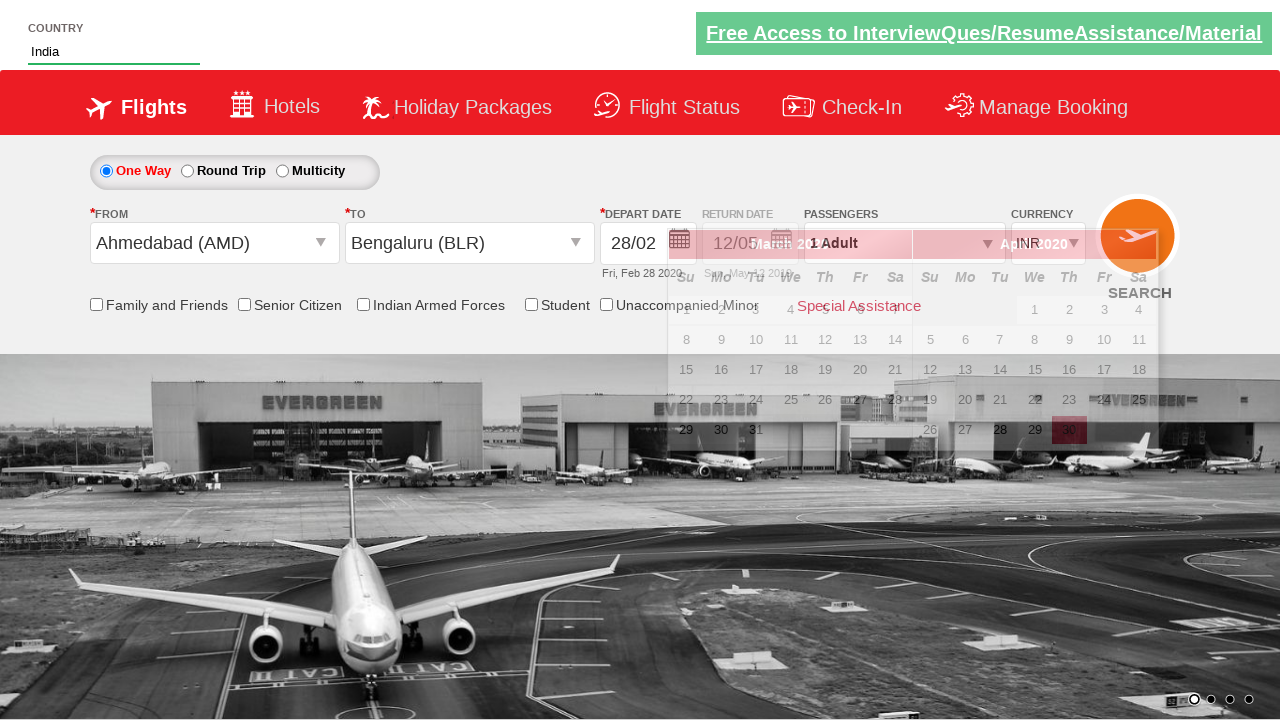

Clicked on passenger info section at (904, 243) on #divpaxinfo
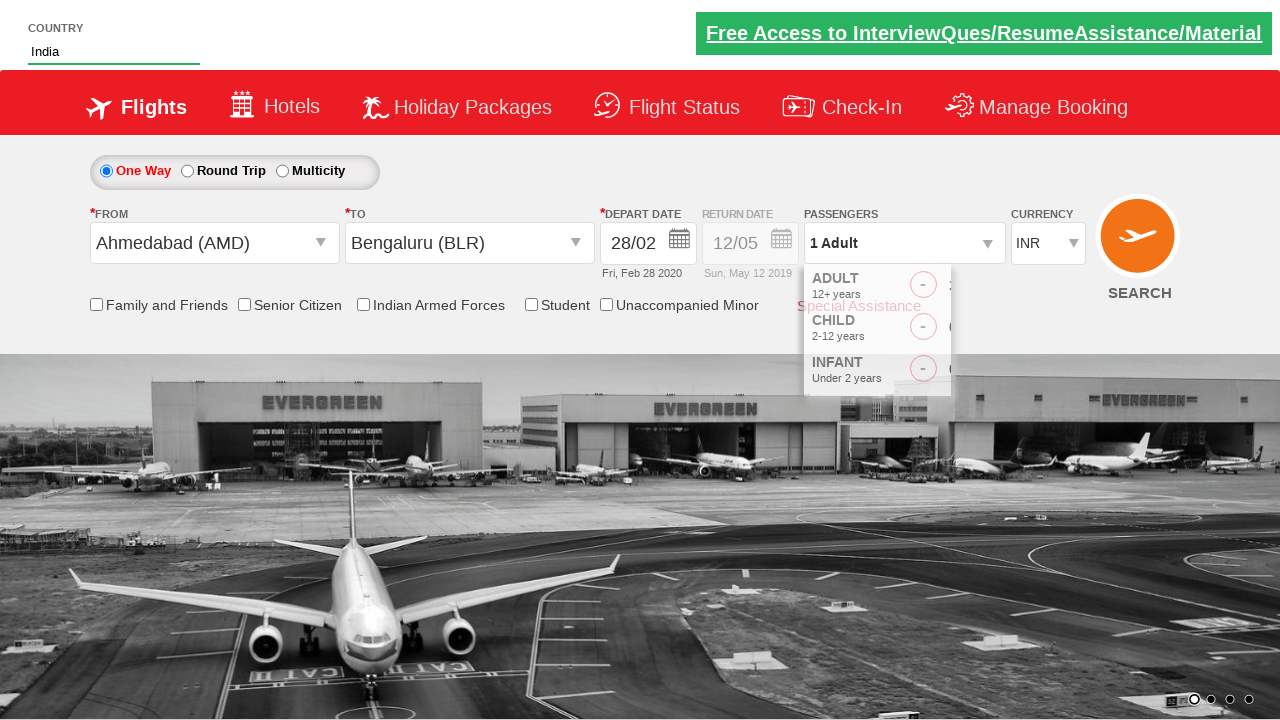

Increased adult passenger count (1st increment) at (982, 288) on //*[@id='divAdult']/div[2]/span[3]
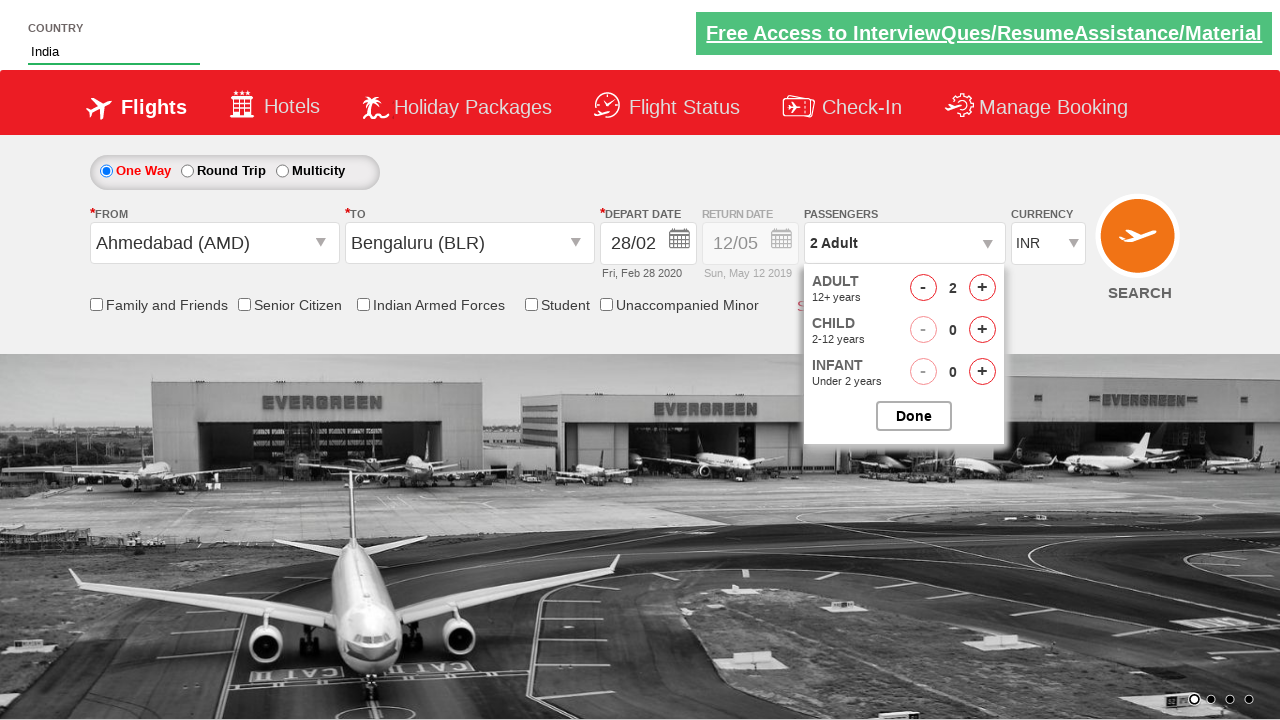

Increased adult passenger count (2nd increment) at (982, 288) on //*[@id='divAdult']/div[2]/span[3]
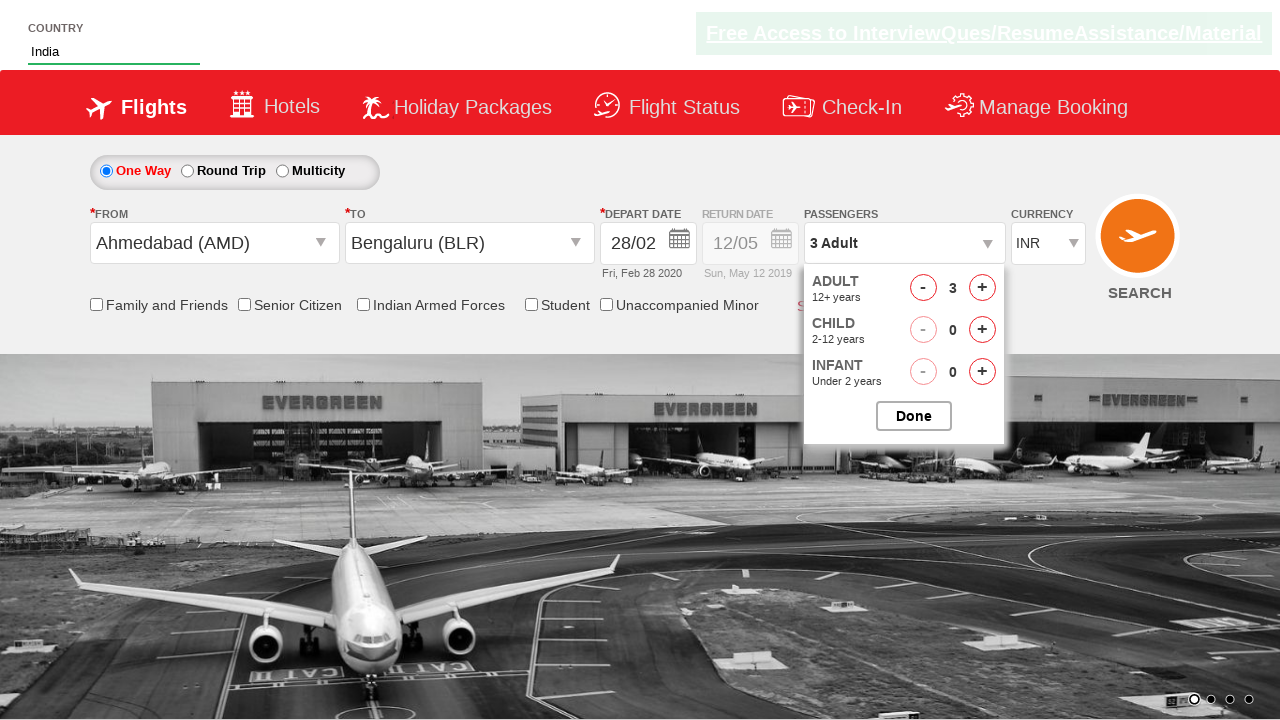

Decreased adult passenger count at (923, 288) on //*[@id='divAdult']/div[2]/span[1]
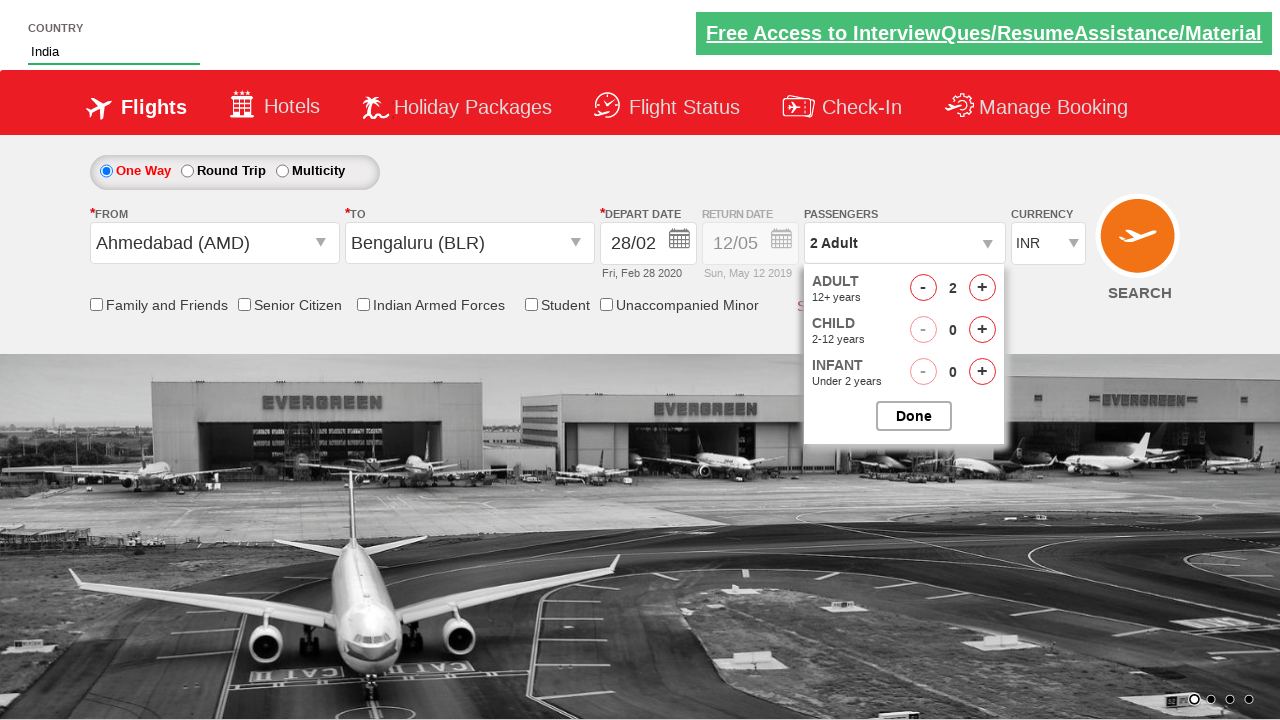

Waited 1000ms after adjusting passenger count
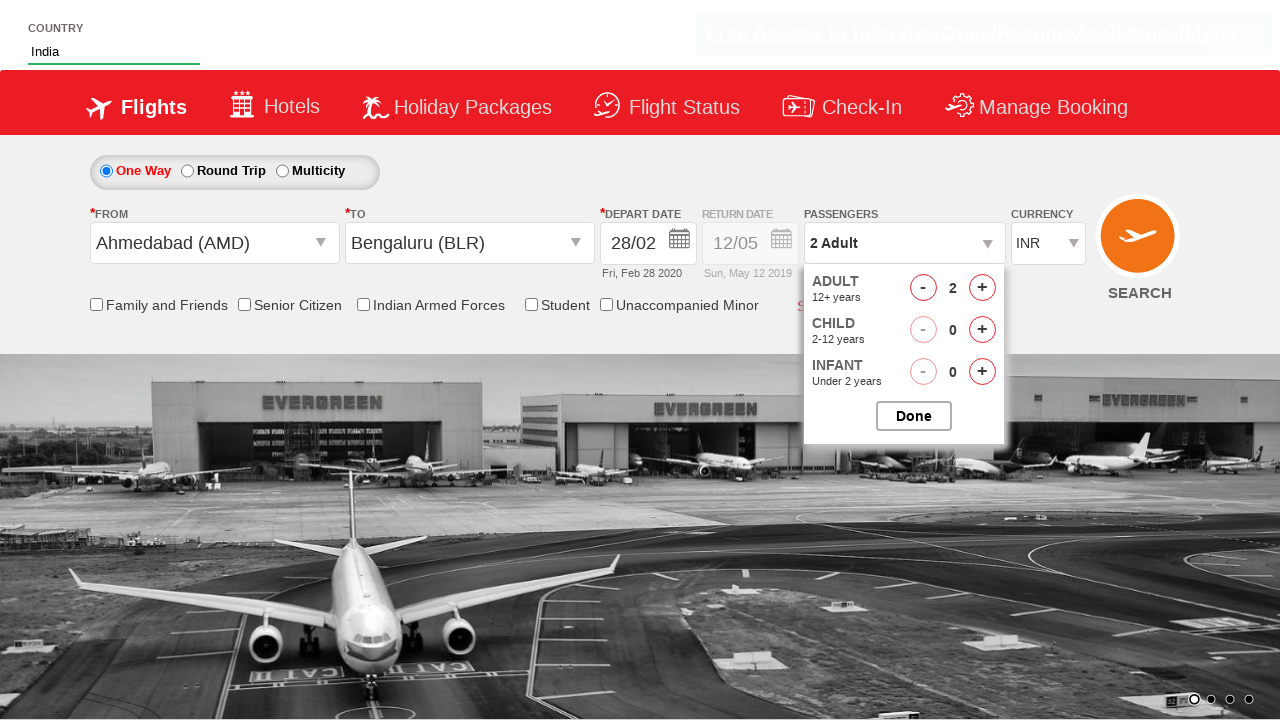

Selected currency option at index 3 from dropdown on #ctl00_mainContent_DropDownListCurrency
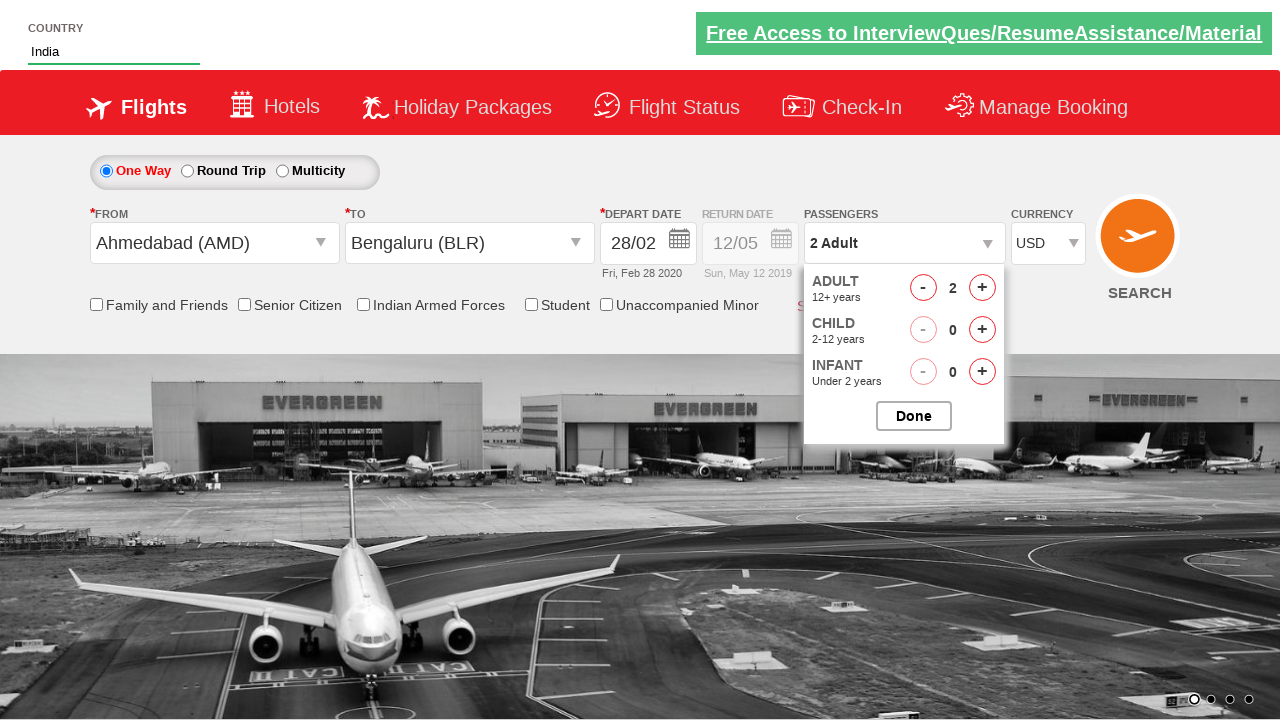

Waited 2000ms for currency selection to process
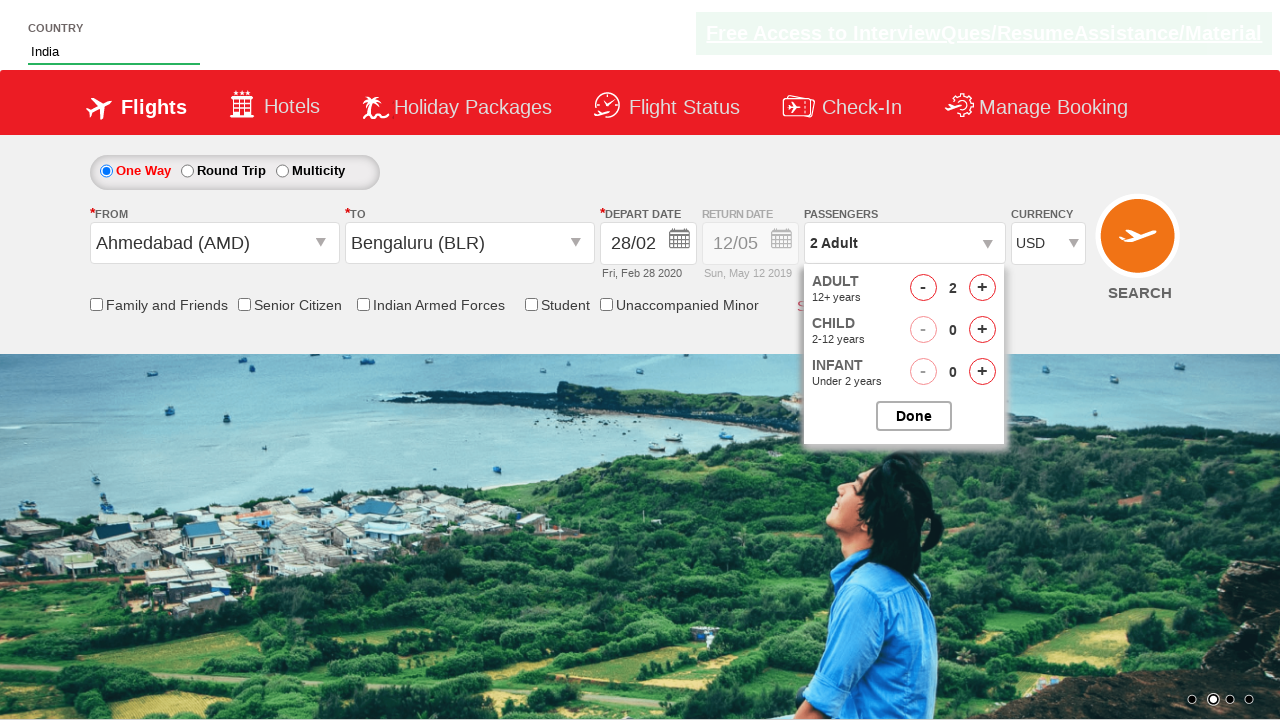

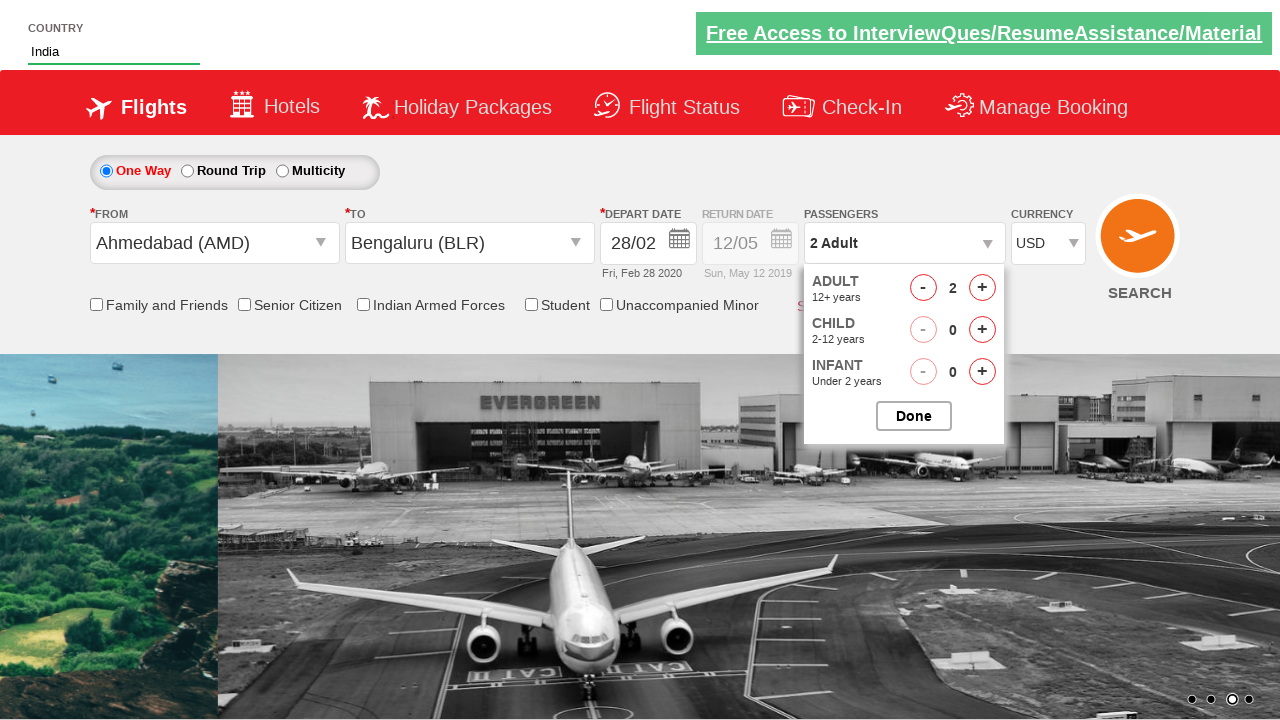